Tests right-click context menu functionality by performing a right-click action on a button element

Starting URL: http://medialize.github.io/jQuery-contextMenu/demo.html

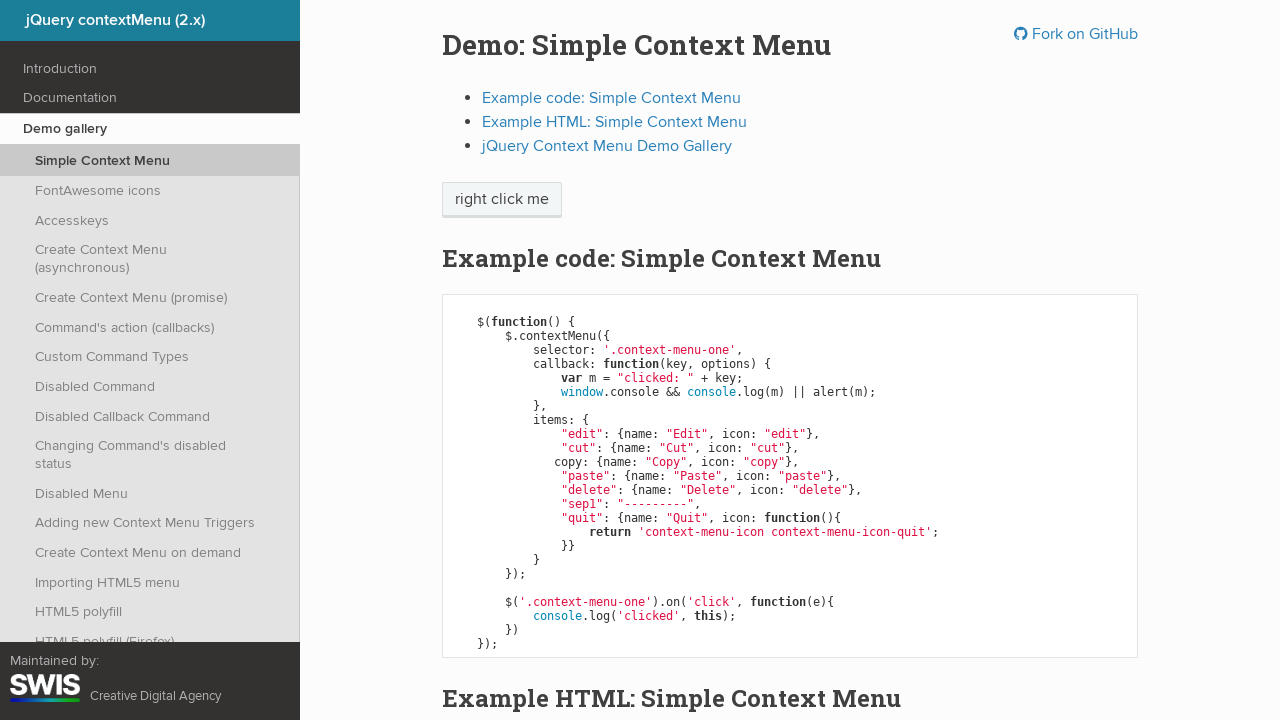

Located the context menu button element
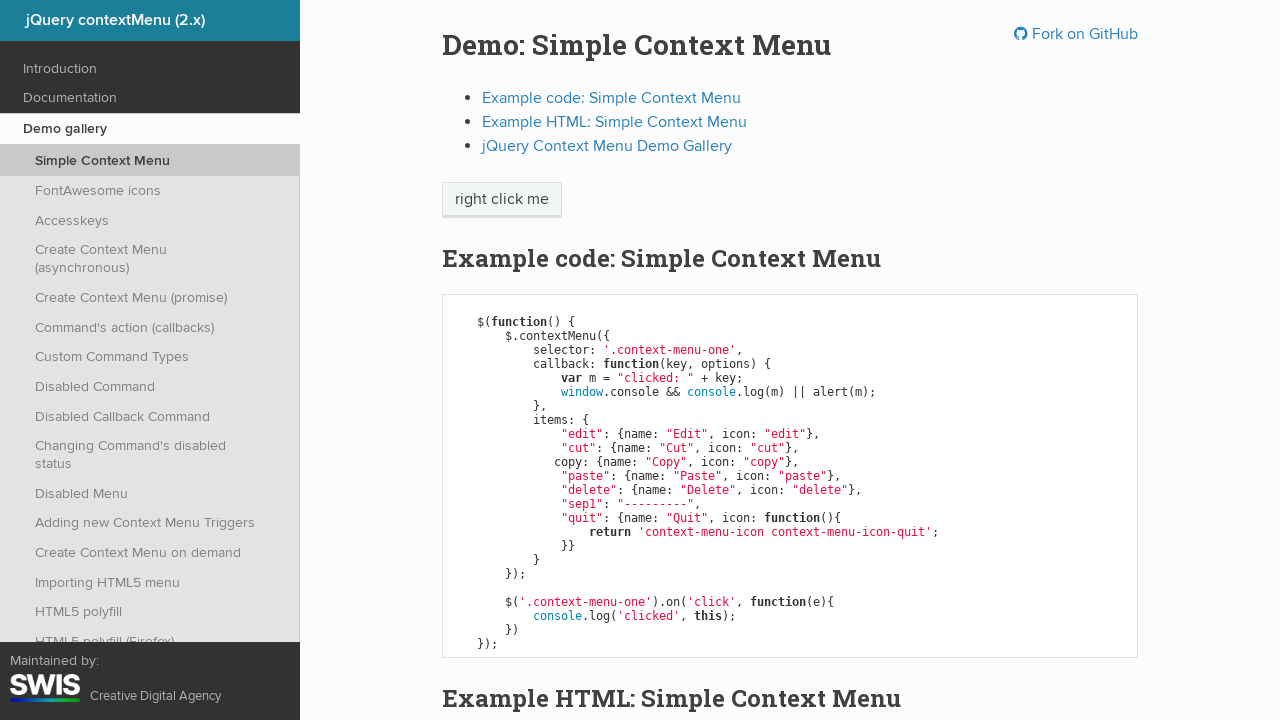

Performed right-click on the button at (502, 200) on .context-menu-one.btn
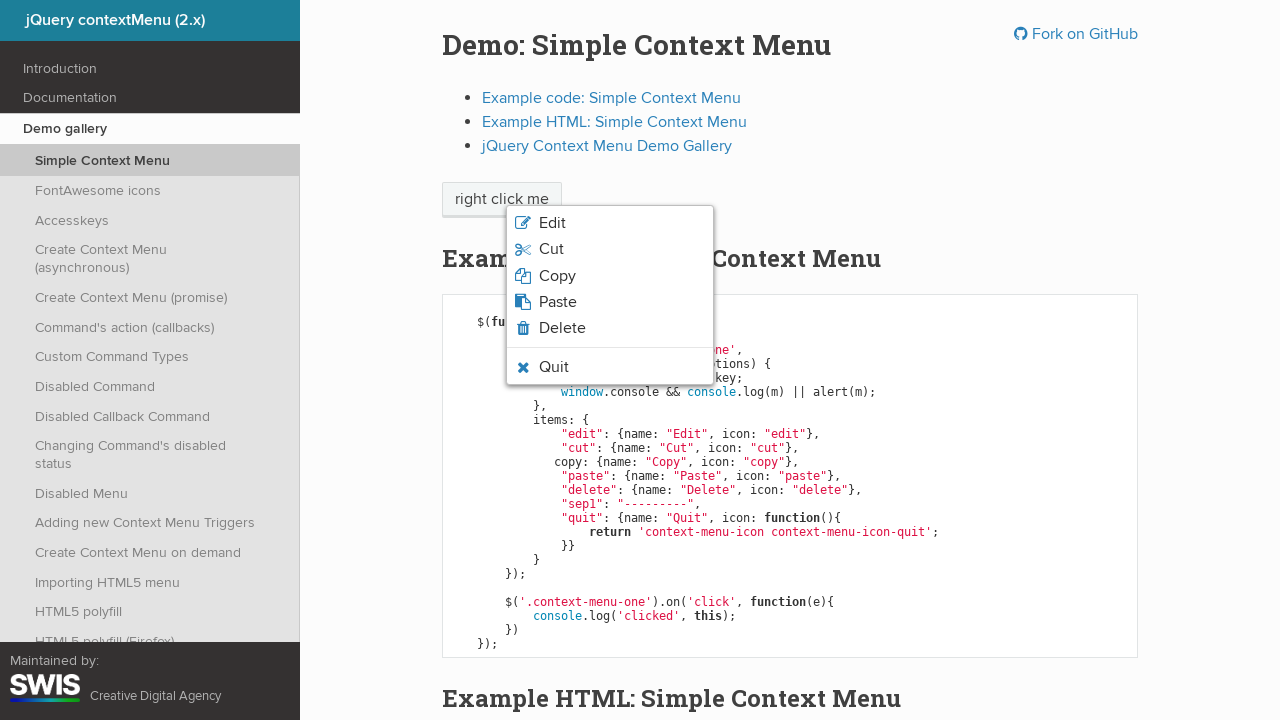

Context menu appeared and is now visible
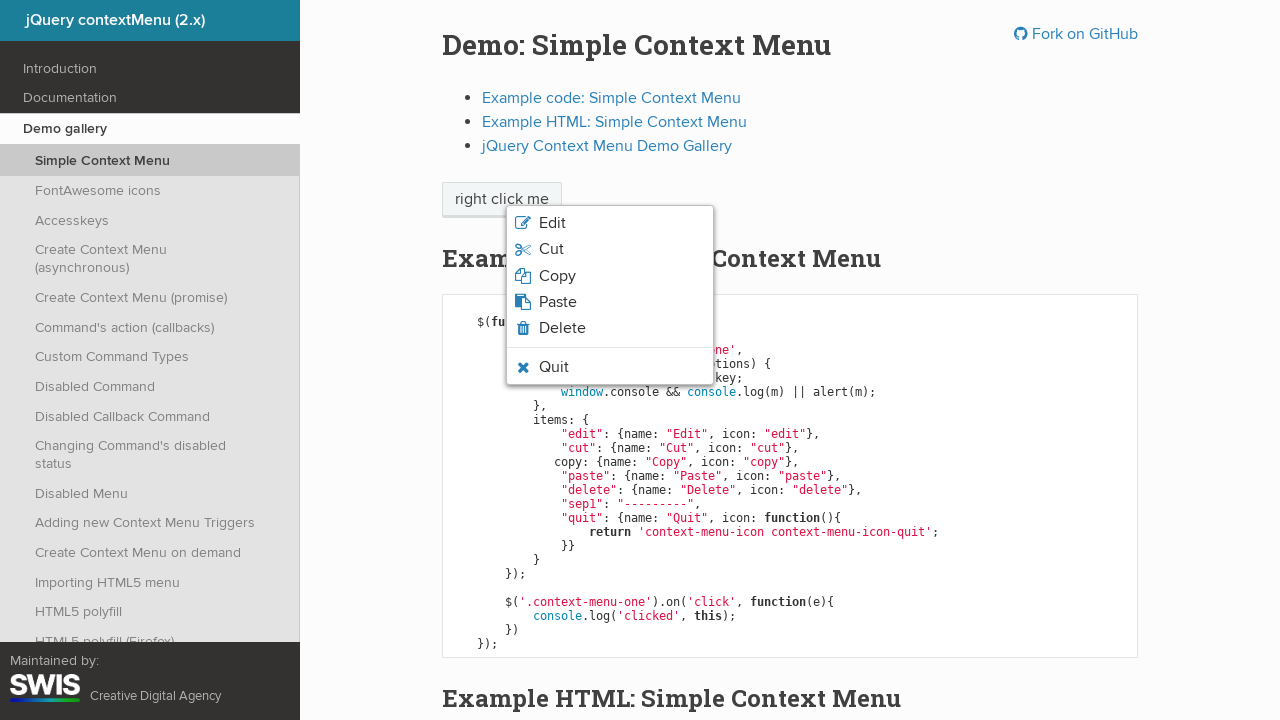

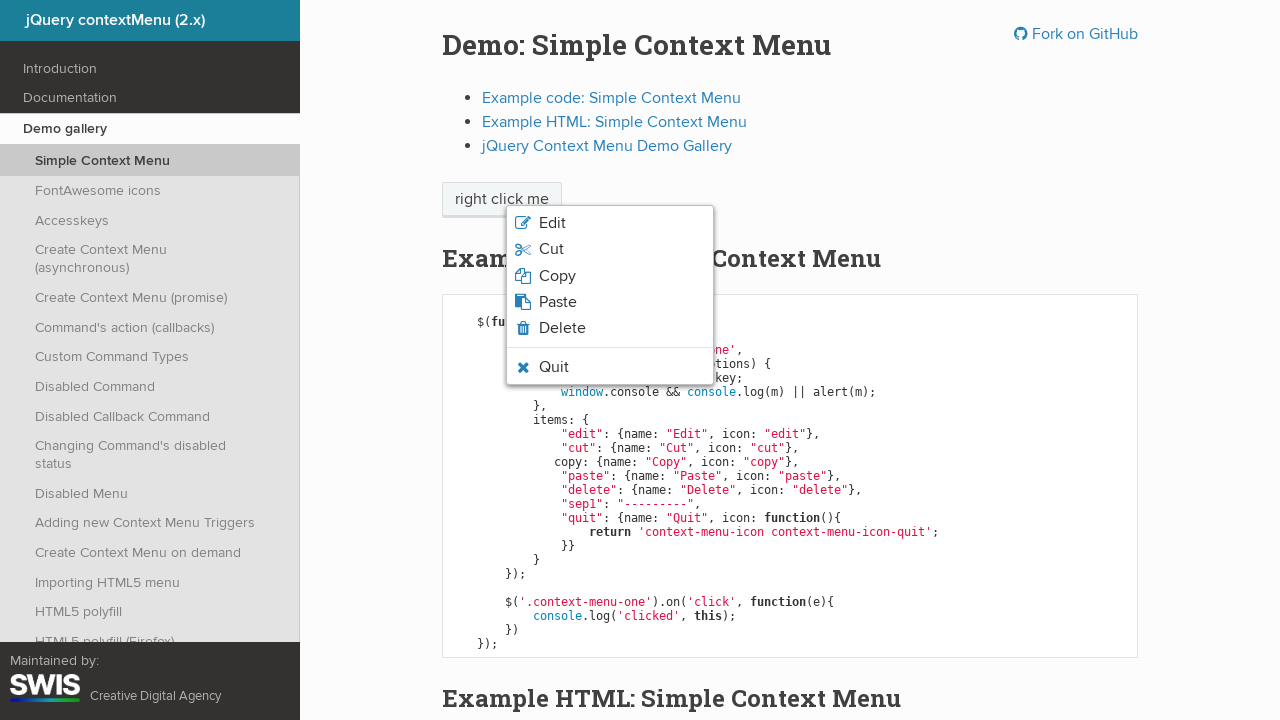